Tests text box form by clicking Elements, then Text Box, filling in name, email, and address fields, and submitting

Starting URL: https://demoqa.com/

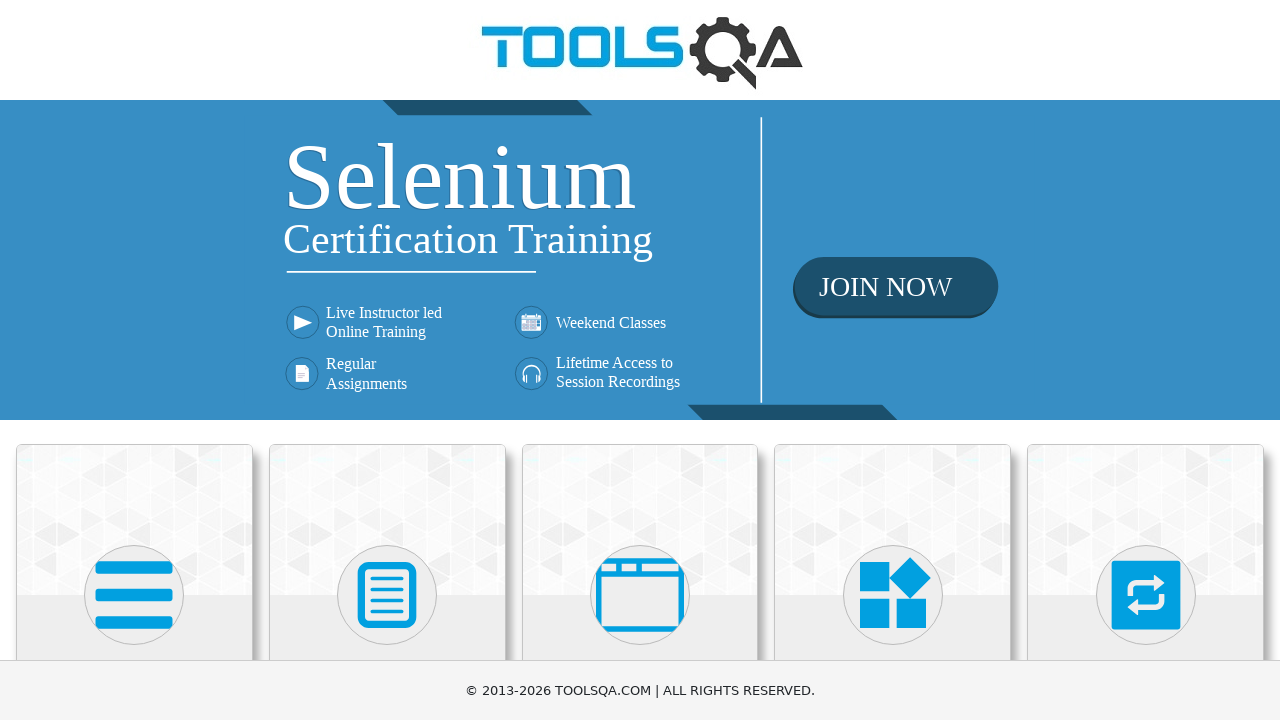

Clicked Elements card at (134, 595) on xpath=//div[@class='card mt-4 top-card'][1]//*[name()='svg']
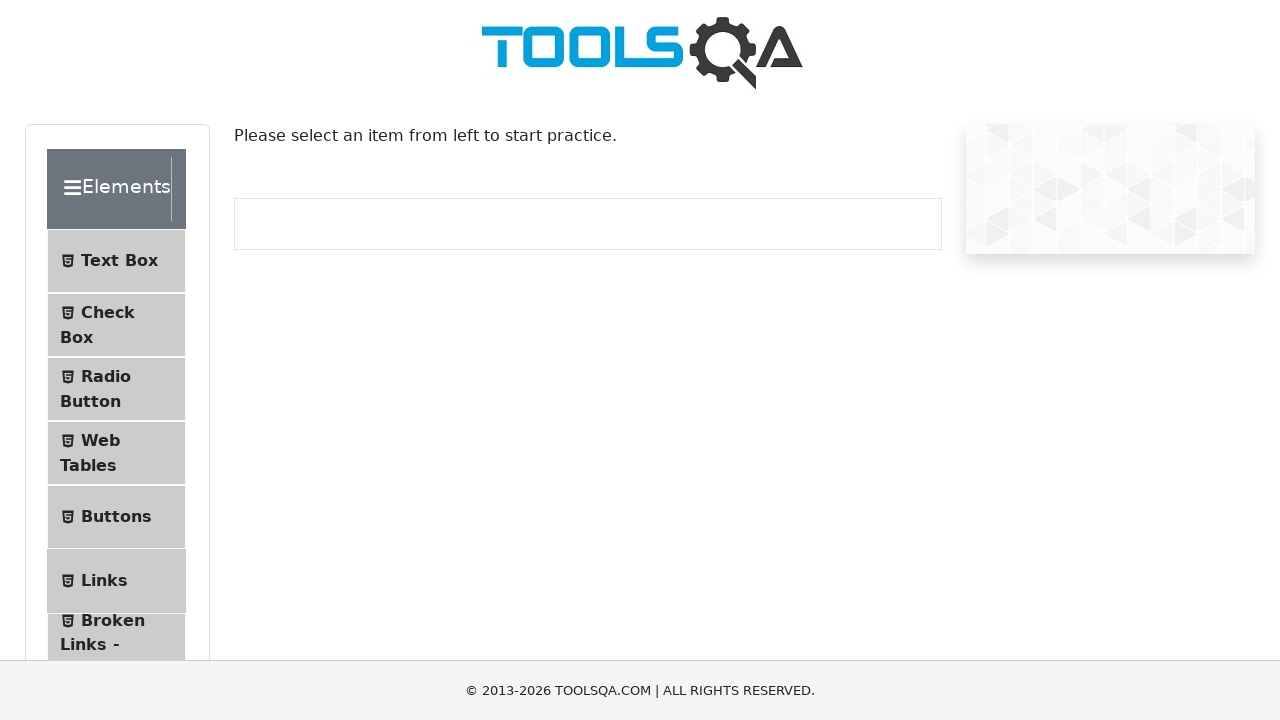

Clicked Text Box menu item at (119, 261) on text=Text Box
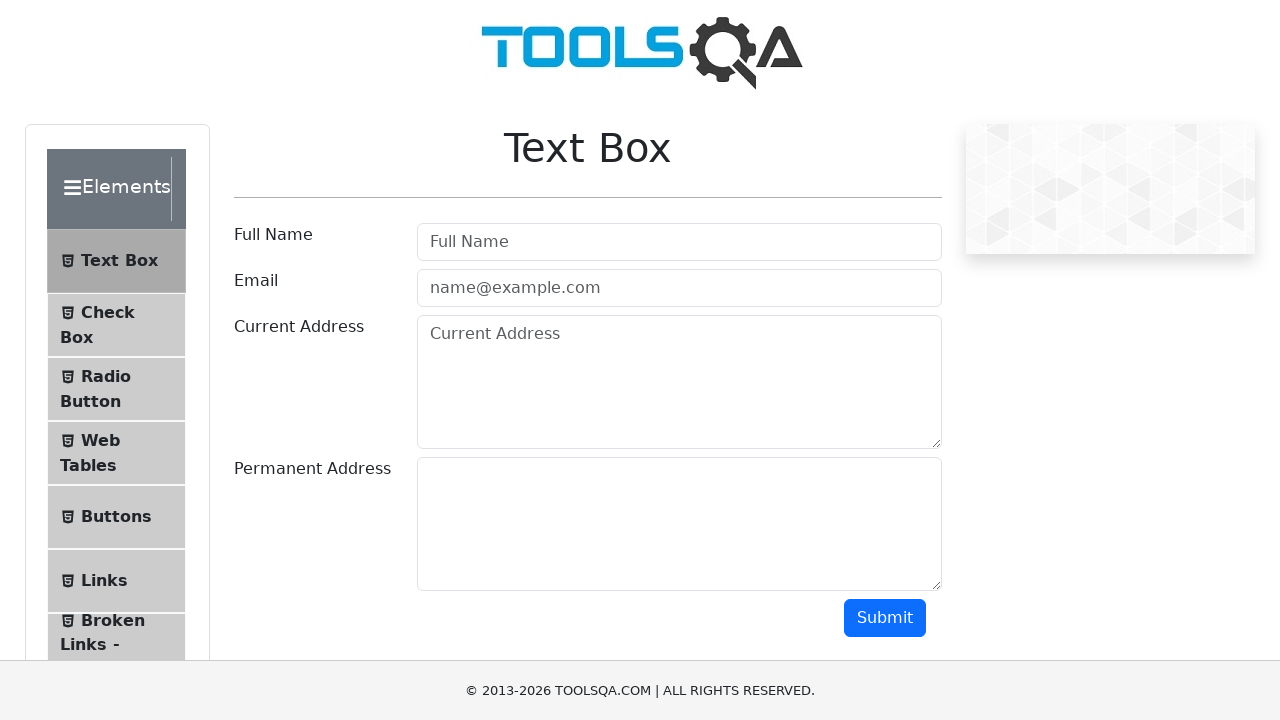

Filled full name field with 'Artem De' on #userName
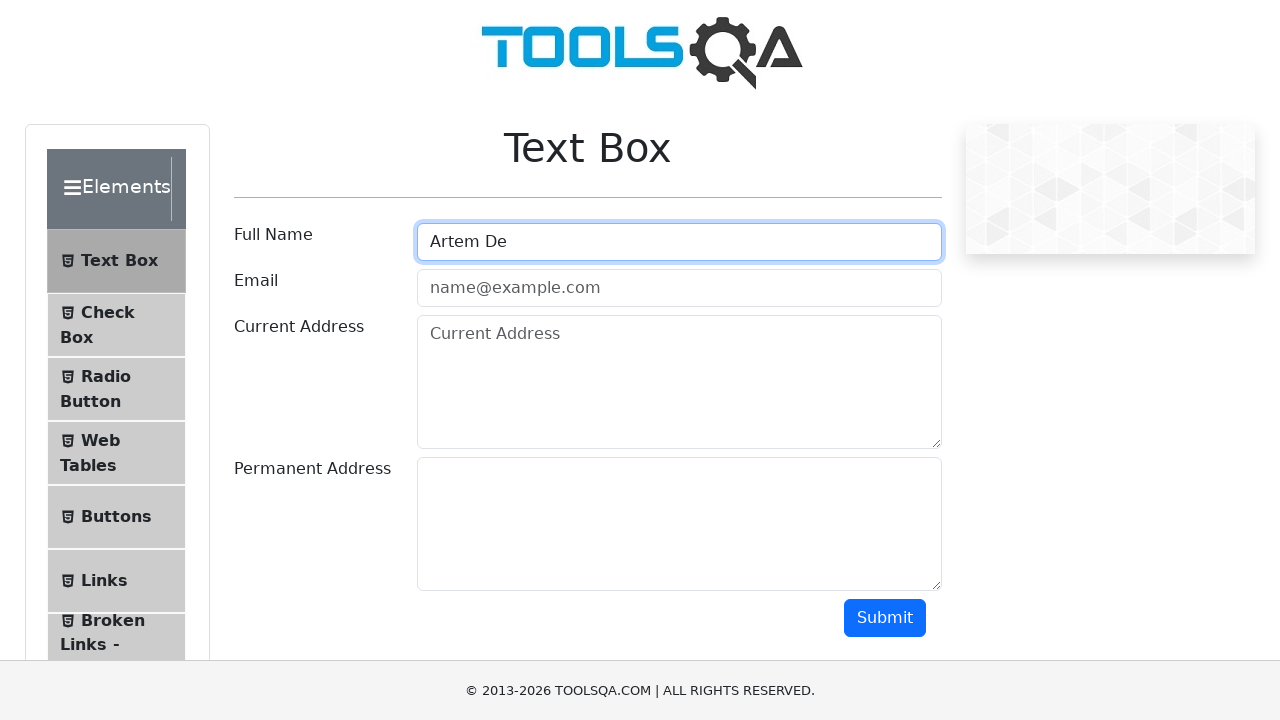

Filled email field with 'test@gmail.com' on #userEmail
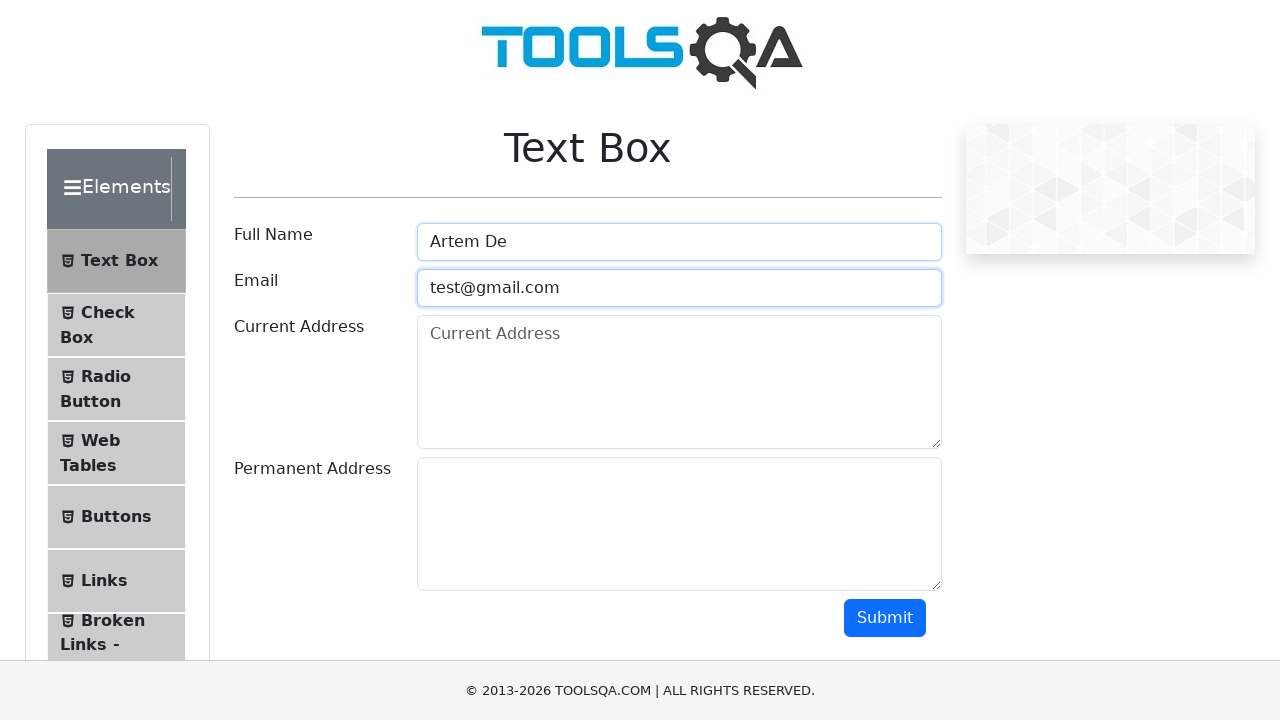

Filled current address with '123 Main St, Anytown USA' on #currentAddress
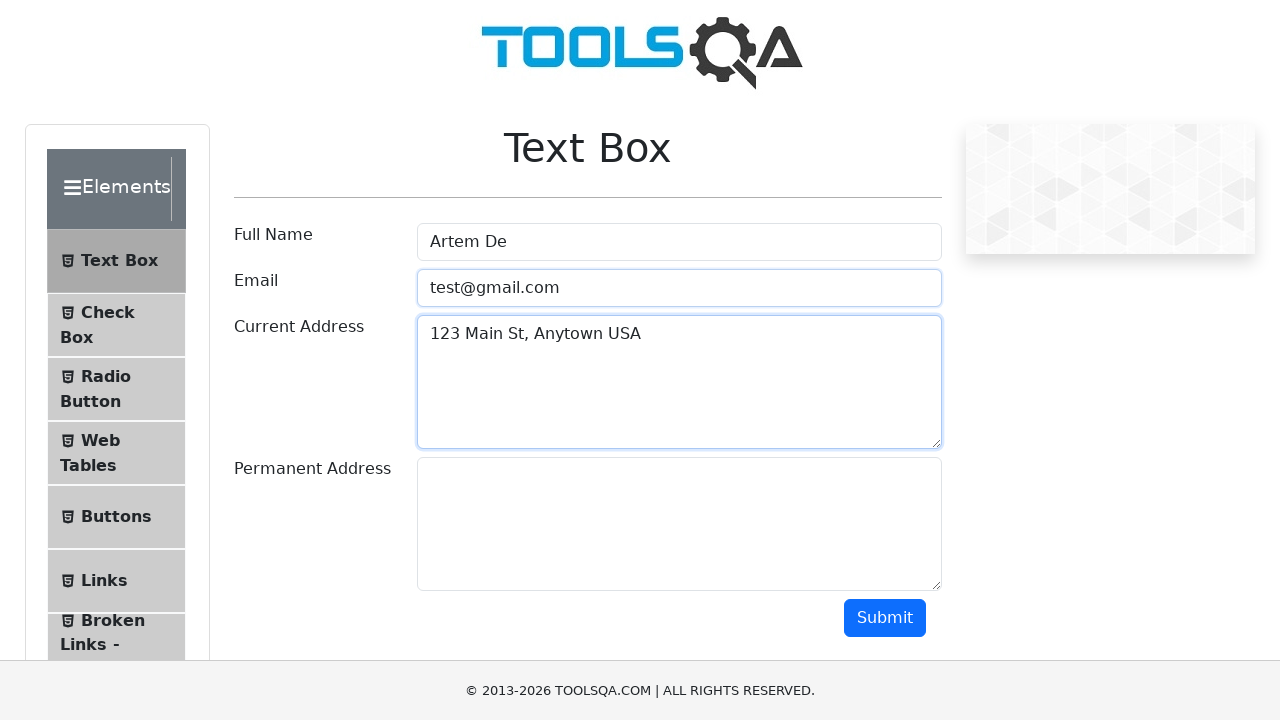

Filled permanent address with '456 Oak St, Anytown USA' on #permanentAddress
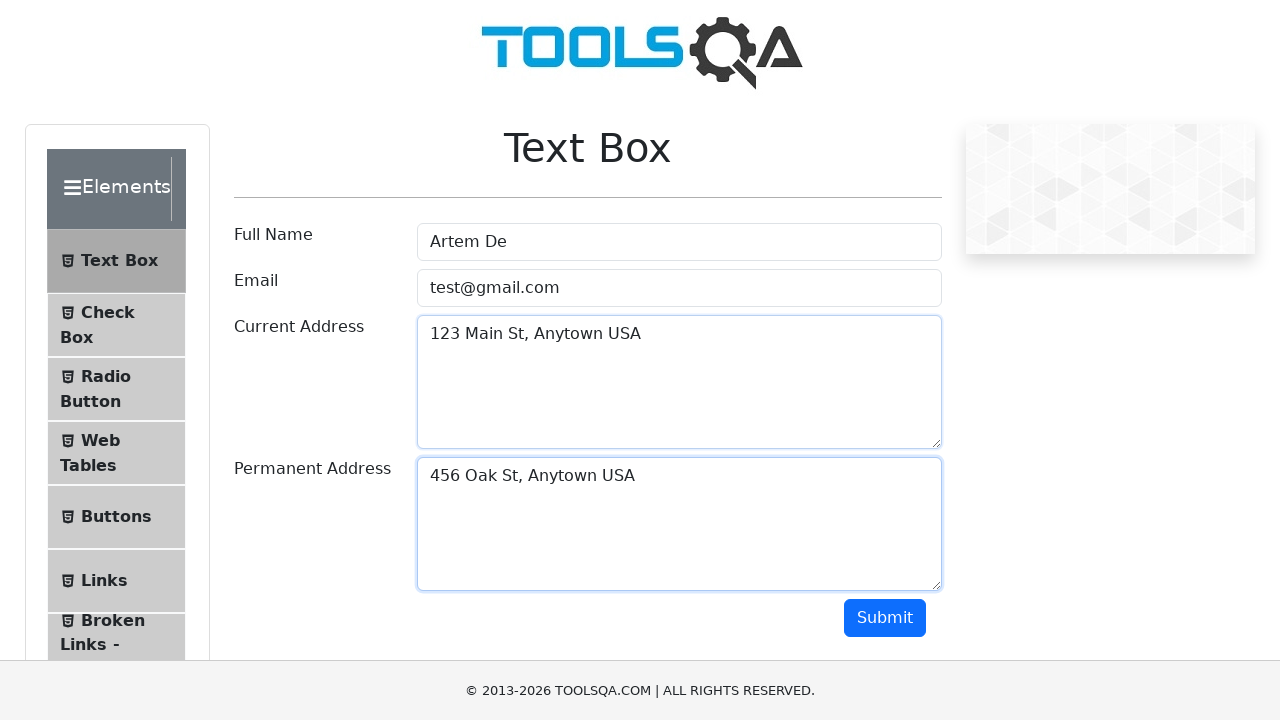

Clicked submit button at (885, 618) on #submit
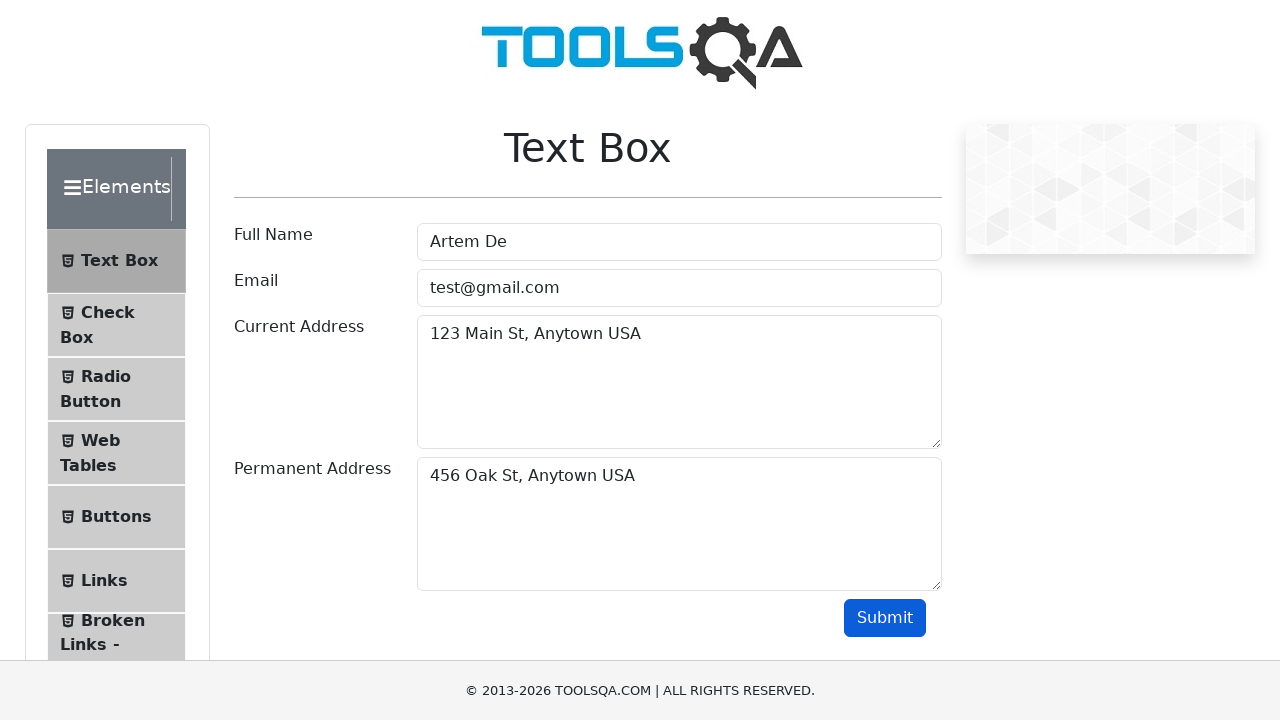

Output section loaded with submission results
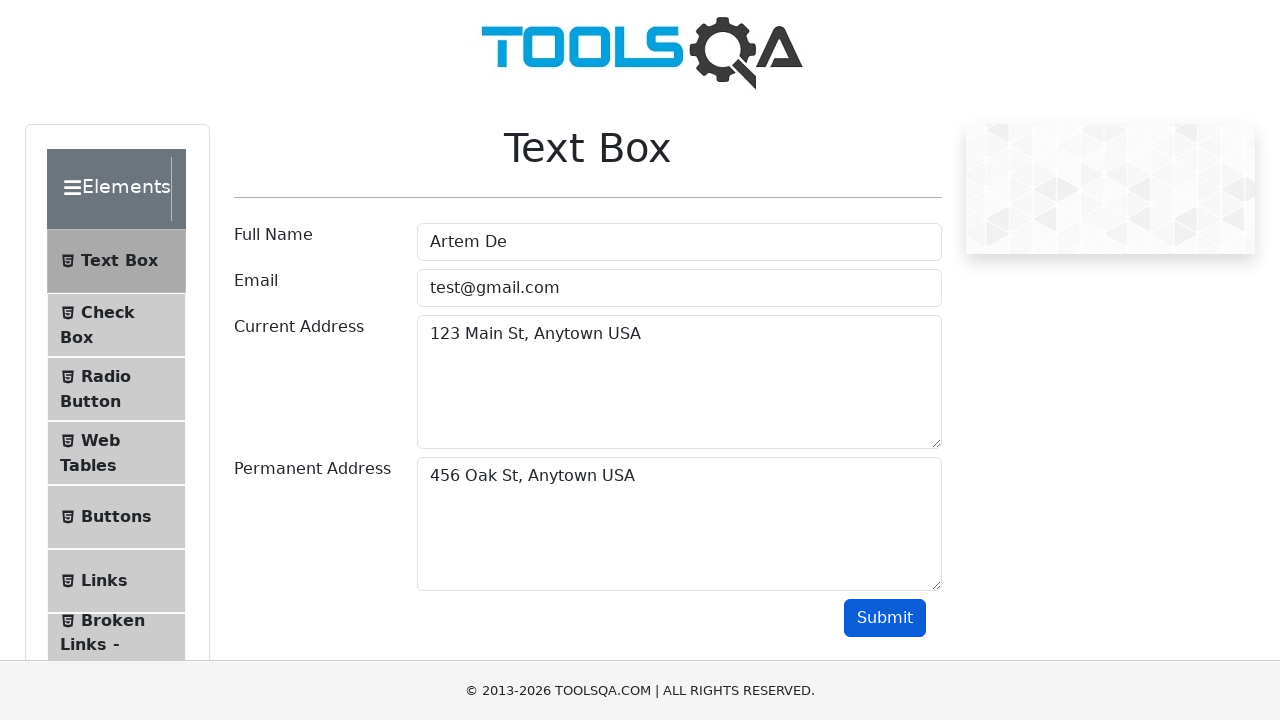

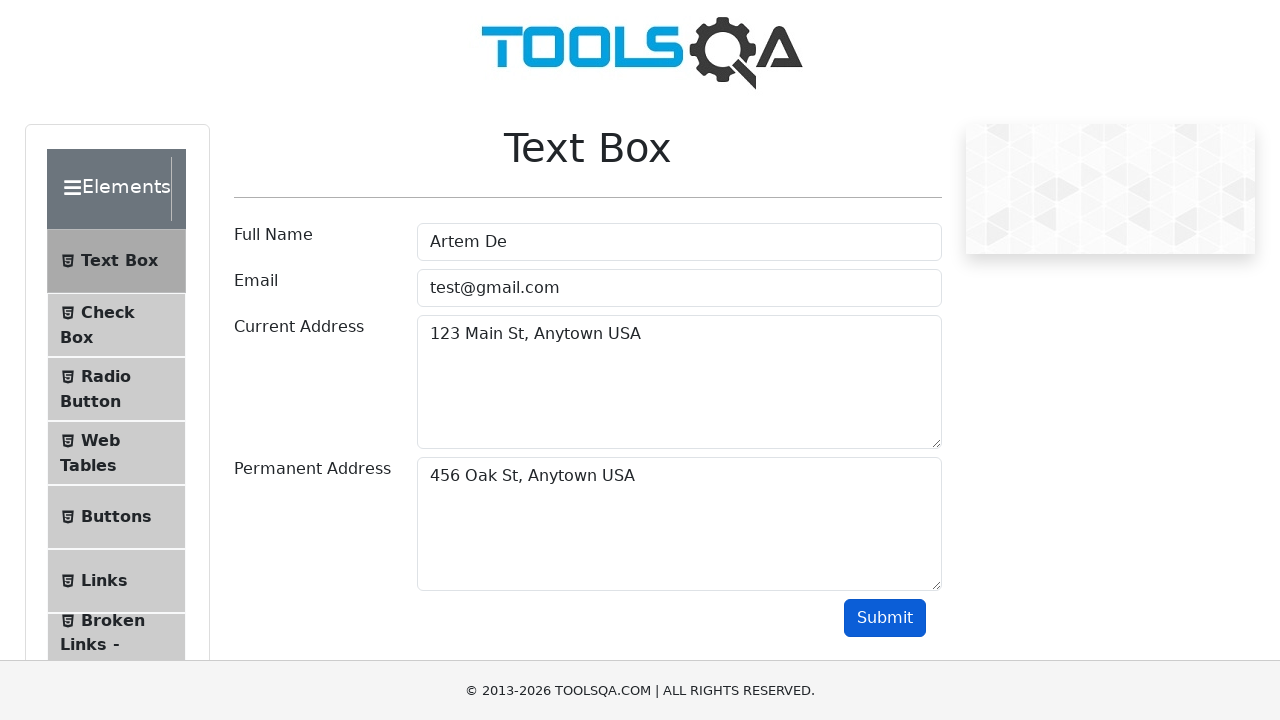